Navigates to seleniumdemo.com and clicks on the Shop navigation link

Starting URL: http://seleniumdemo.com

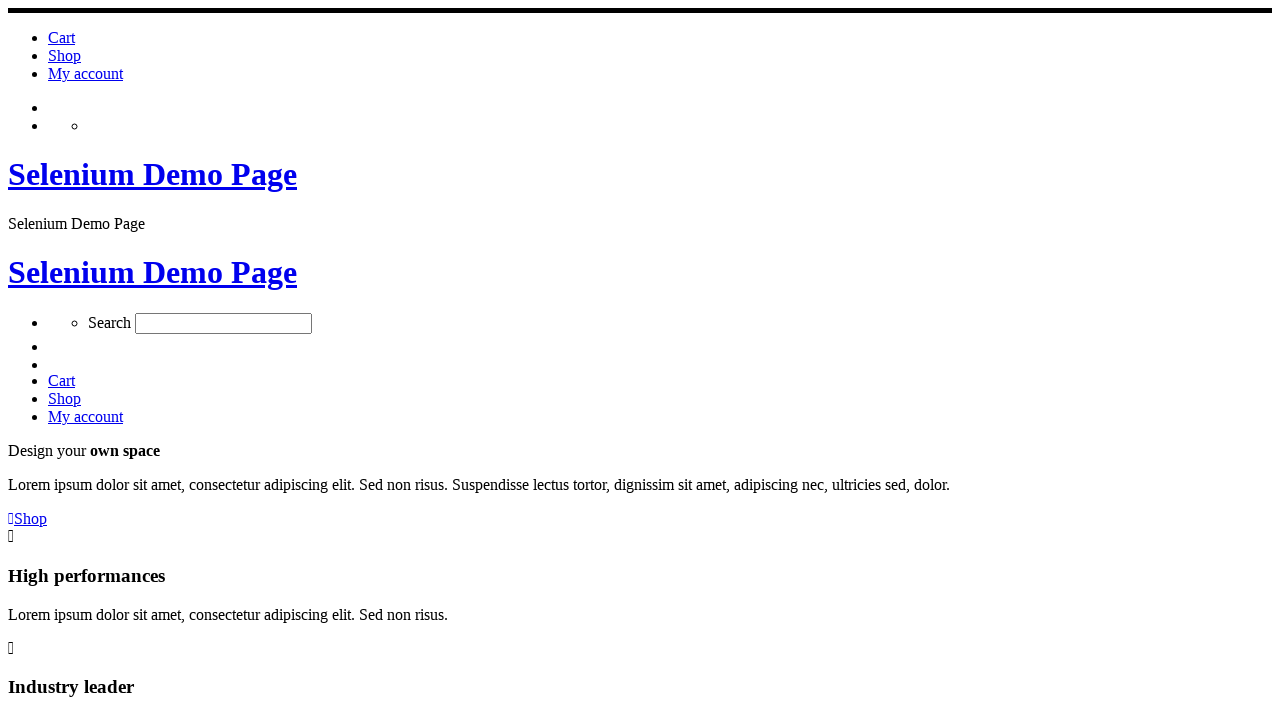

Navigated to http://seleniumdemo.com
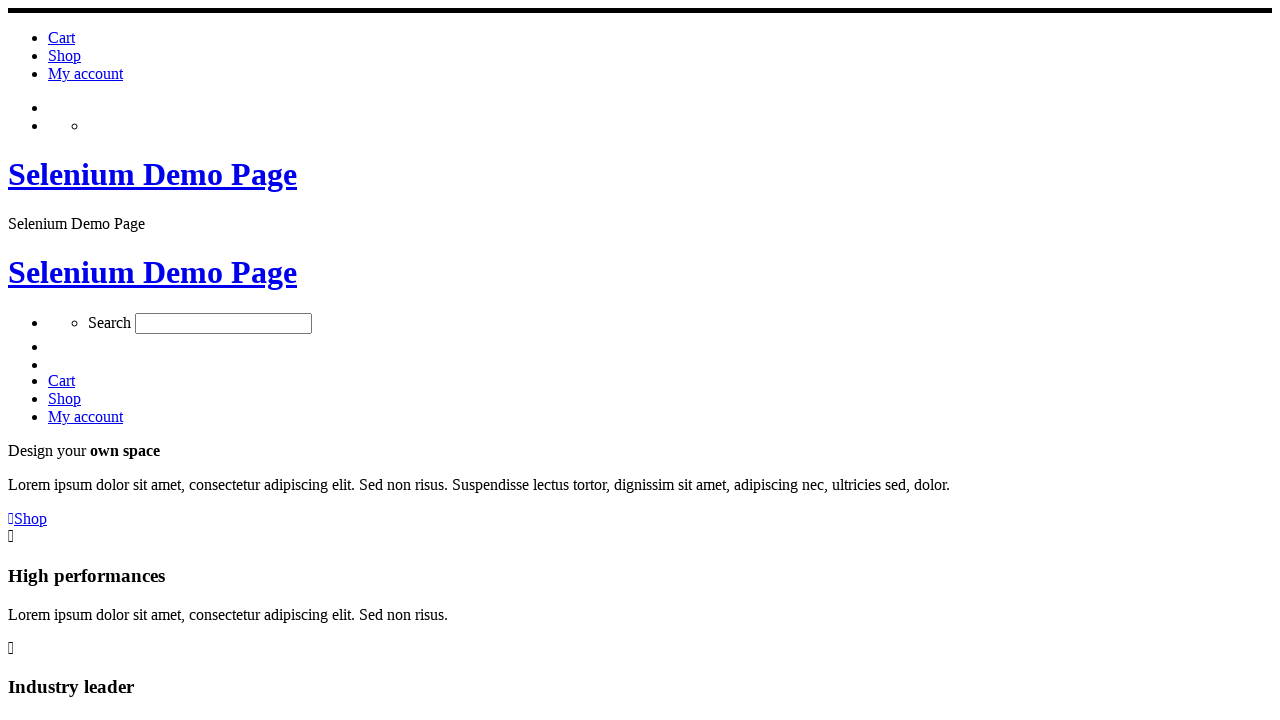

Clicked on the Shop navigation link at (64, 56) on xpath=//span[text()='Shop']
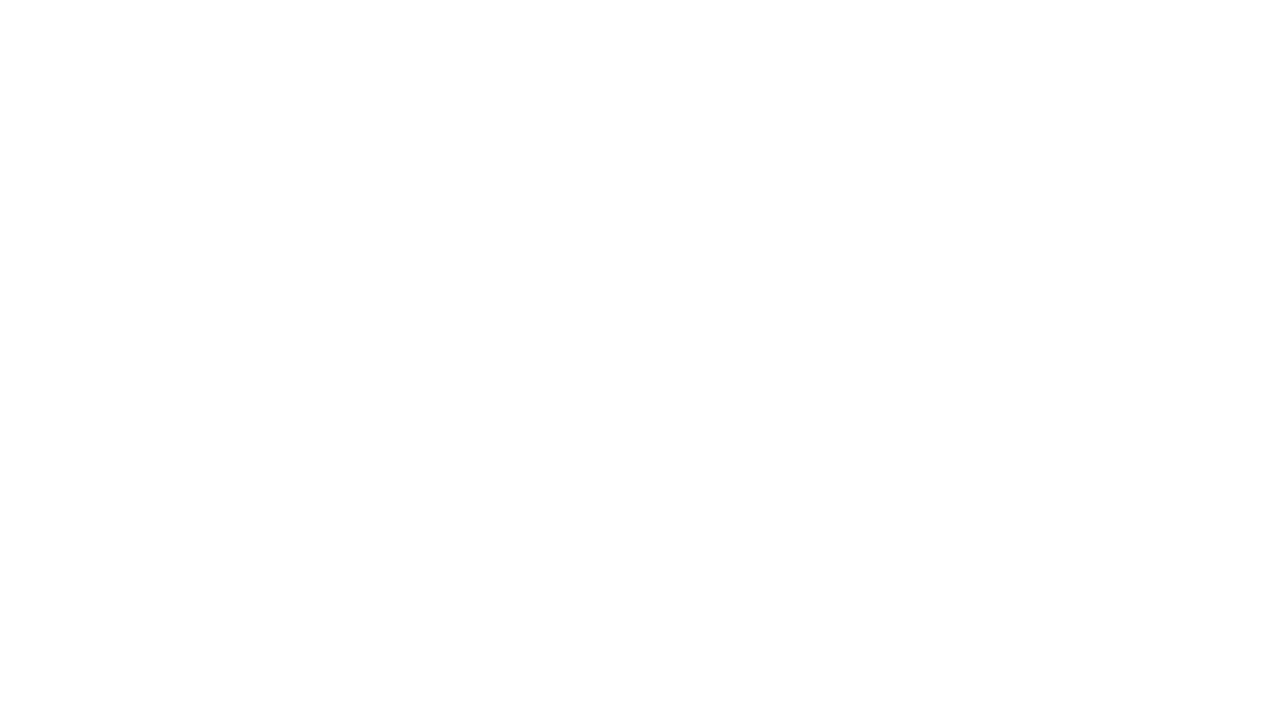

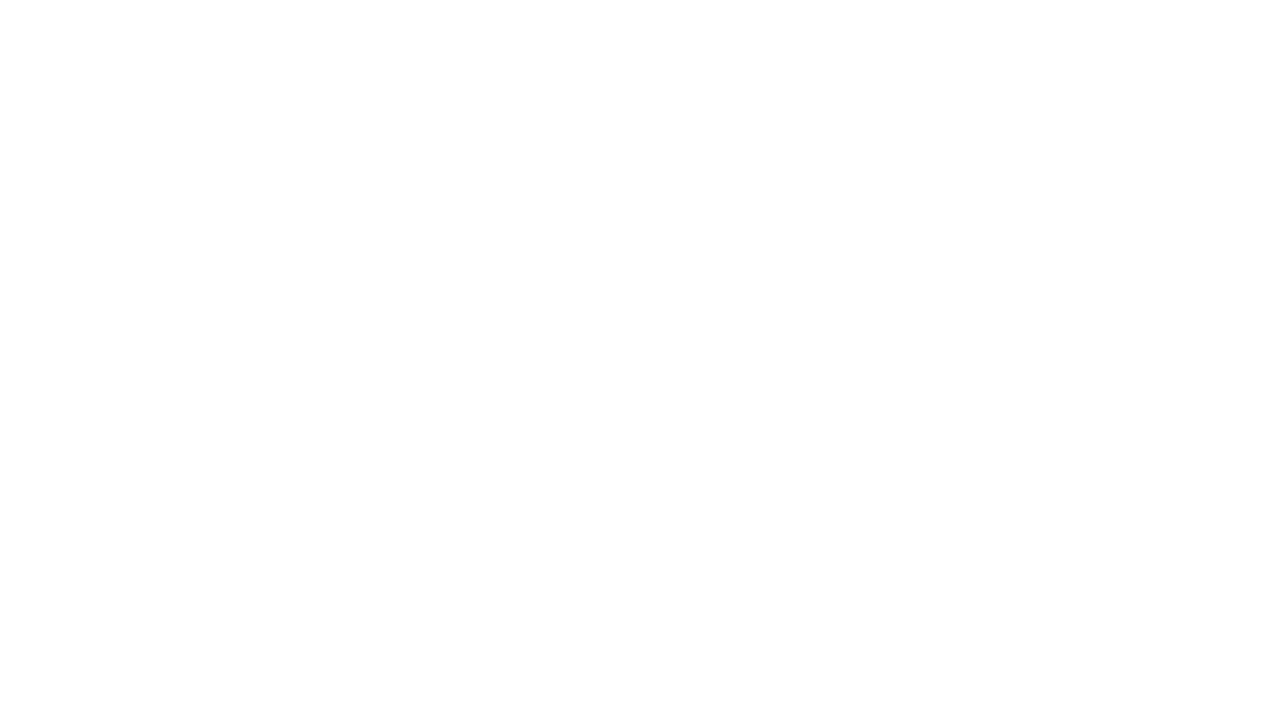